Tests dynamic element loading by clicking a button and waiting for a paragraph element to appear, then verifying its text content says "Dopiero się pojawiłem!" (Polish for "I just appeared!")

Starting URL: https://testeroprogramowania.github.io/selenium/wait2.html

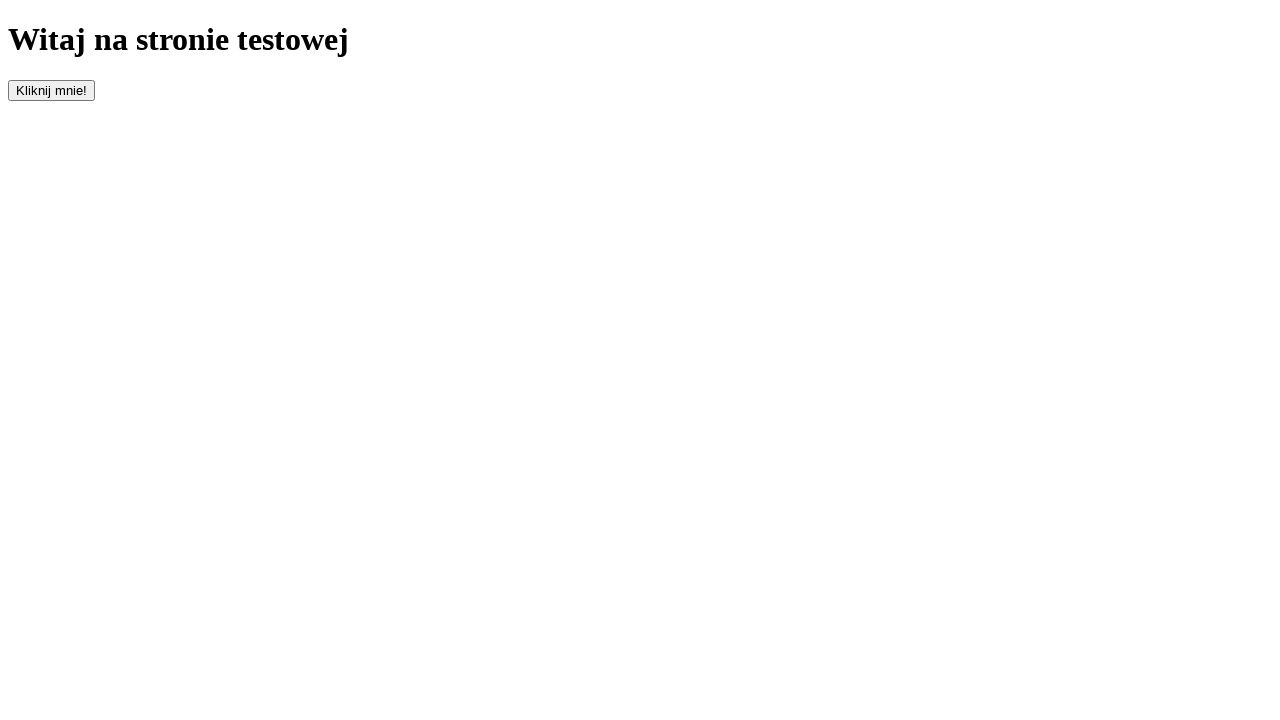

Navigated to the dynamic element loading test page
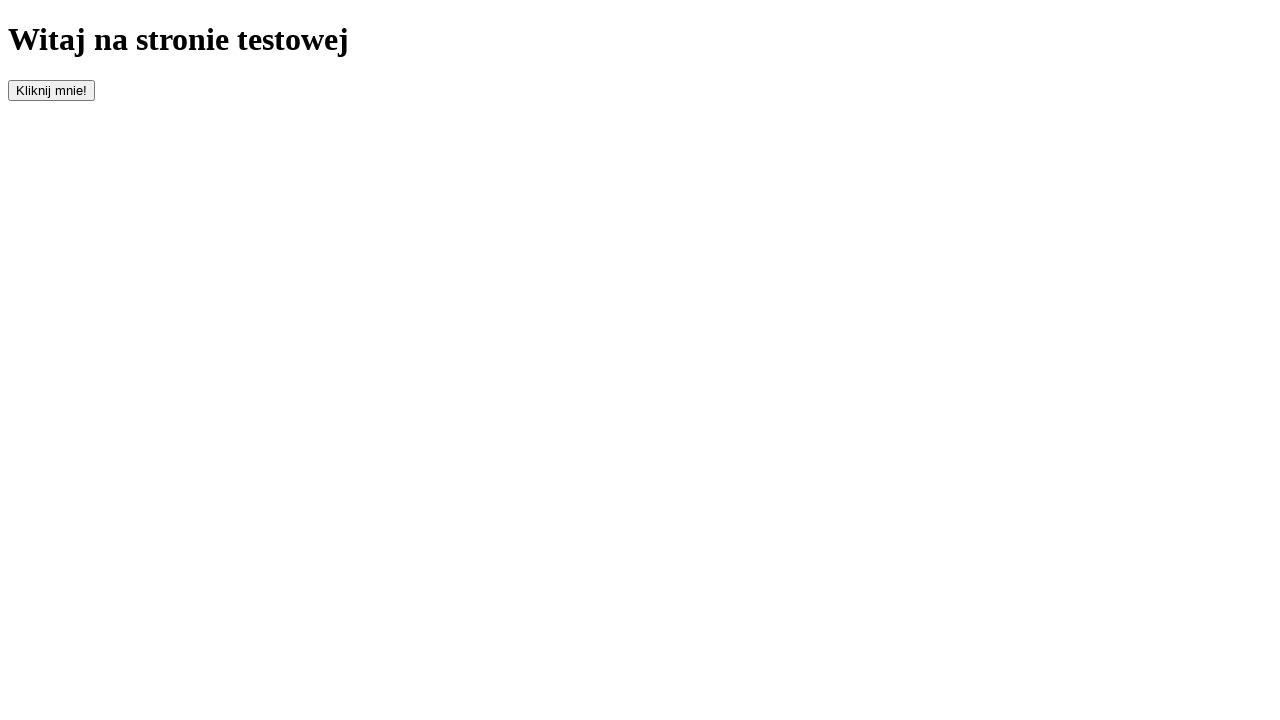

Clicked the button with id 'clickOnMe' to trigger element appearance at (52, 90) on #clickOnMe
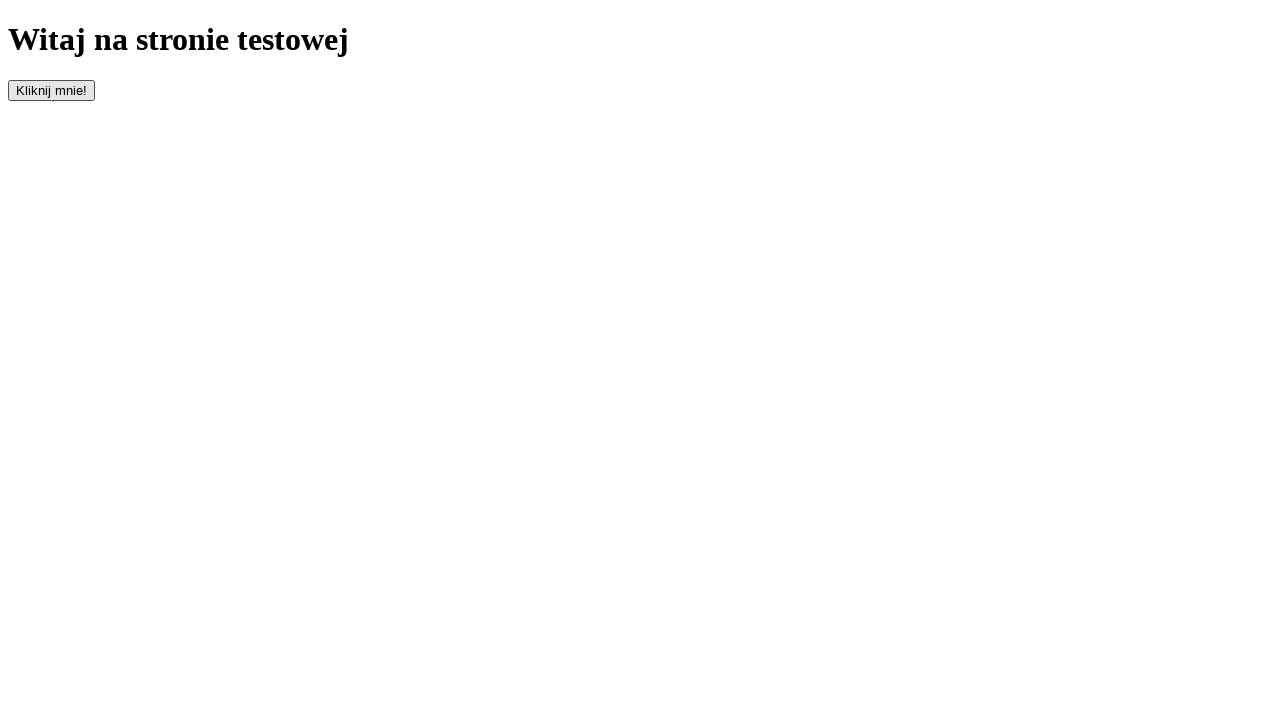

Waited for paragraph element to appear in the DOM
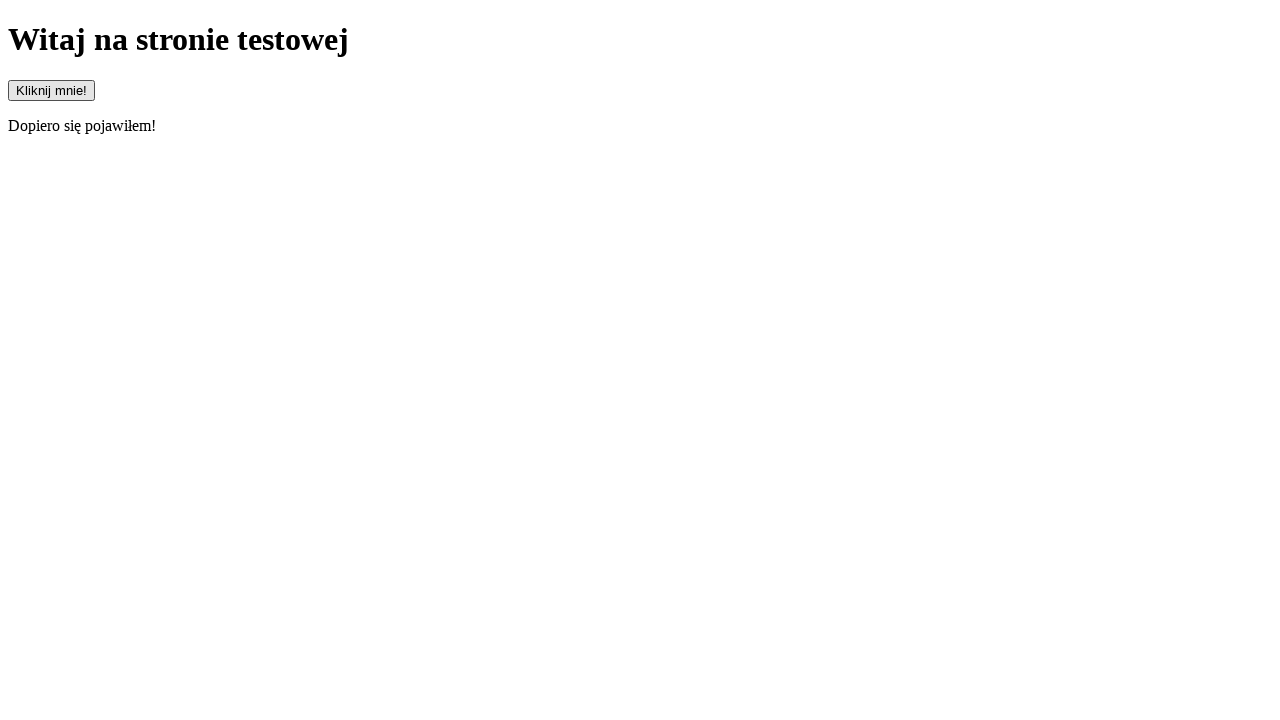

Retrieved paragraph text content
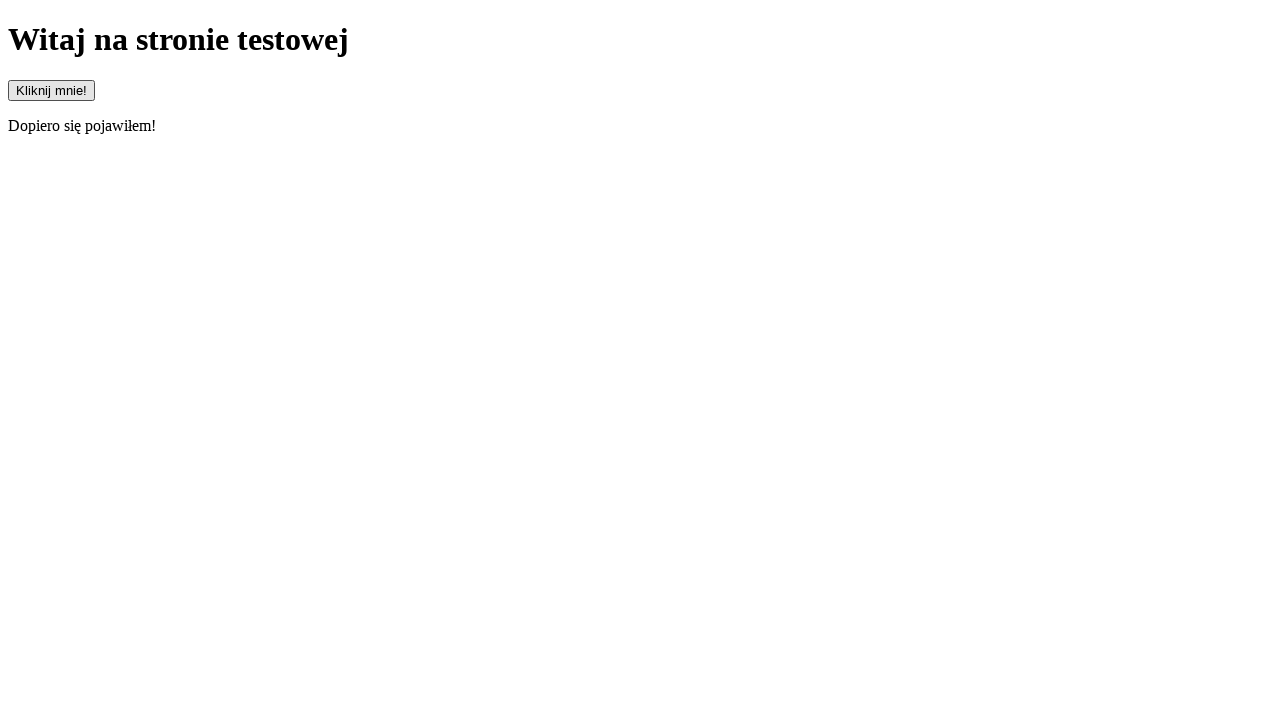

Verified paragraph text equals 'Dopiero się pojawiłem!' - test passed
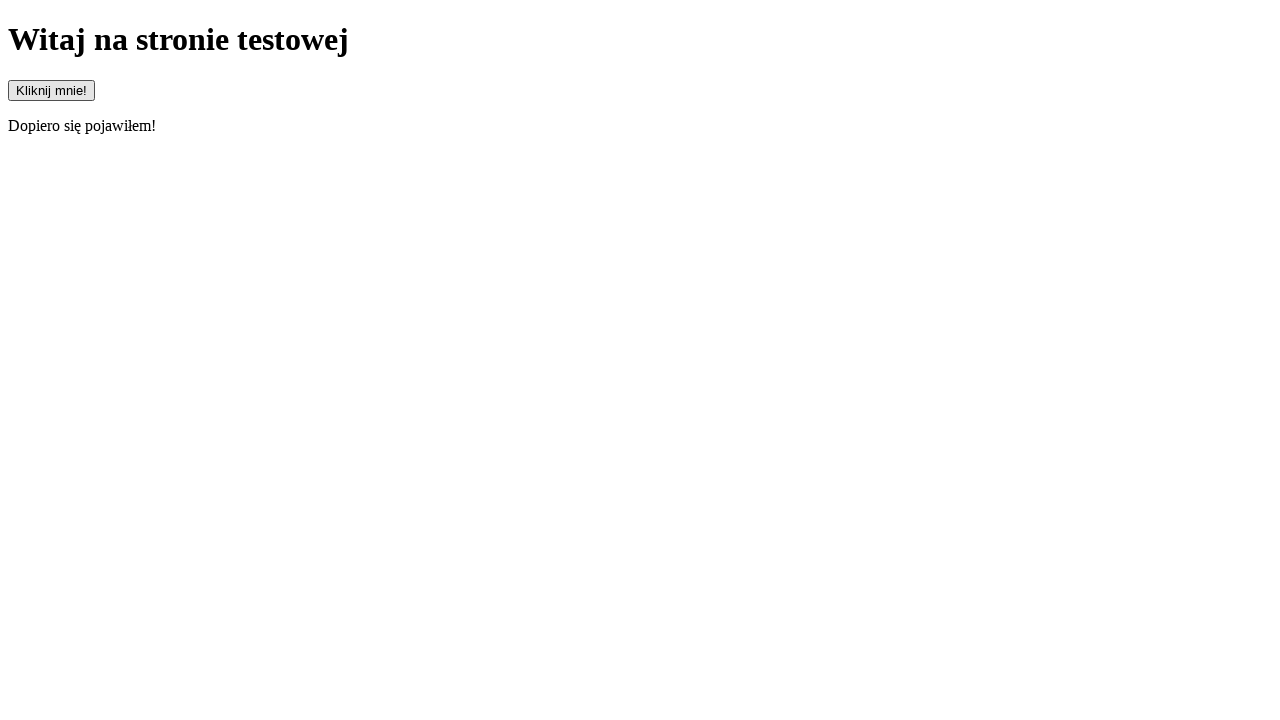

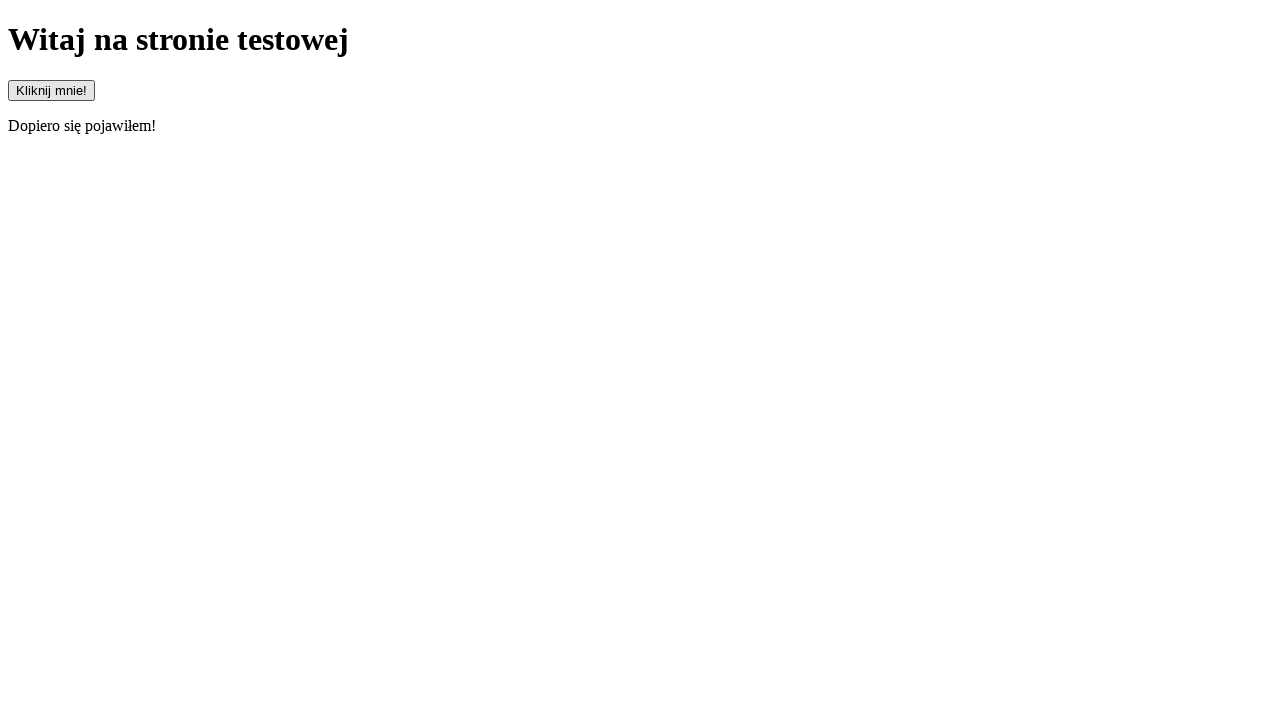